Verifies the vector DB explorer UI loads successfully and returns valid content

Starting URL: https://heroesoftime.online/VECTOR_DB_EXPLORER_UI.html

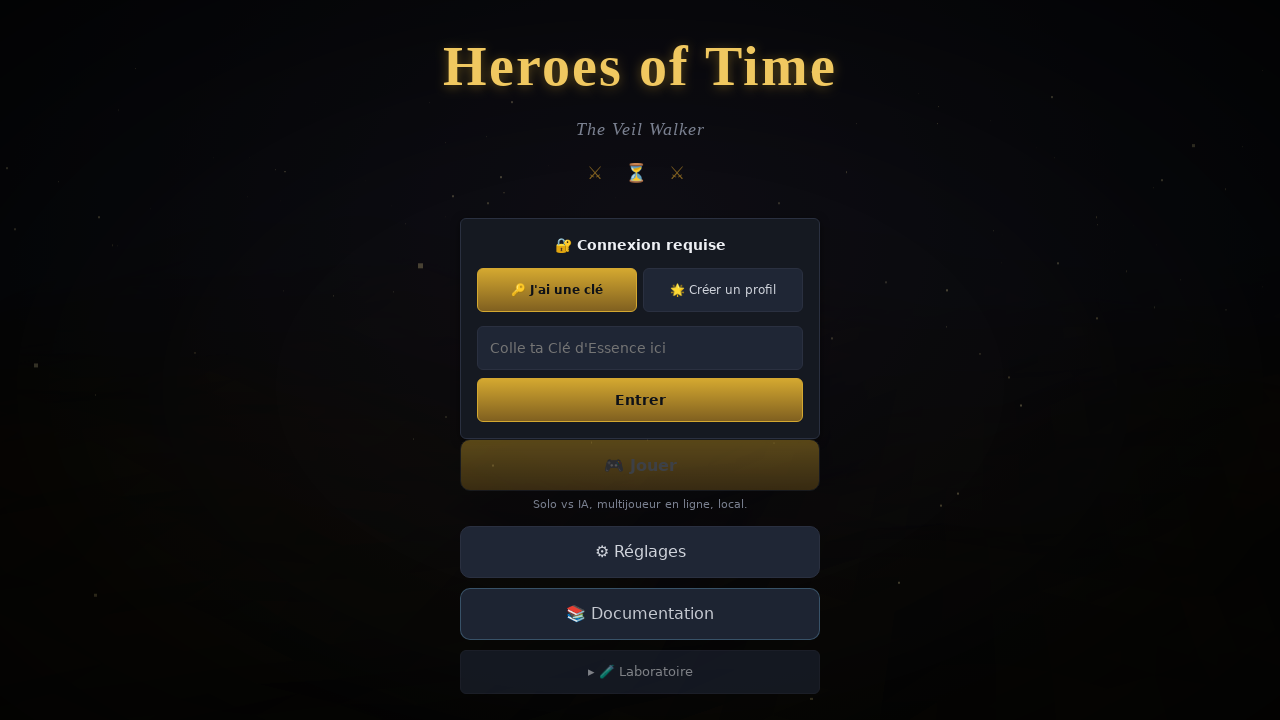

Waited for page DOM to load
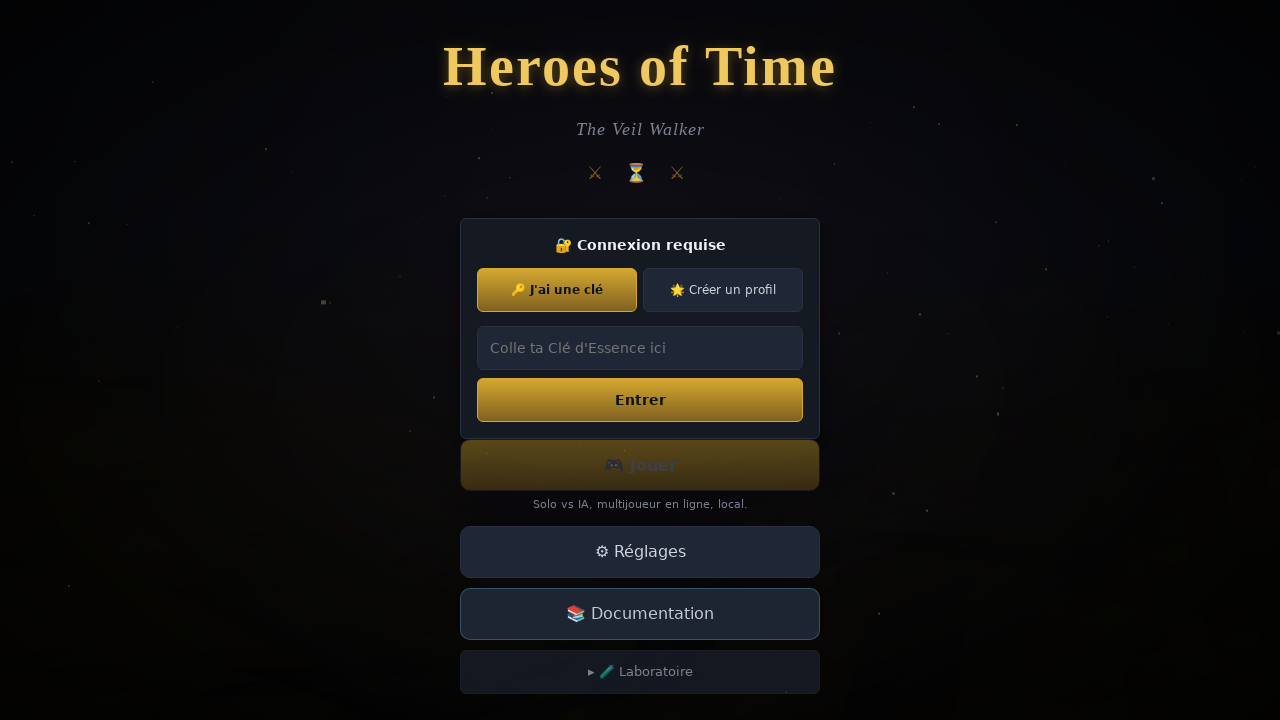

Verified page content is loaded (>200 characters)
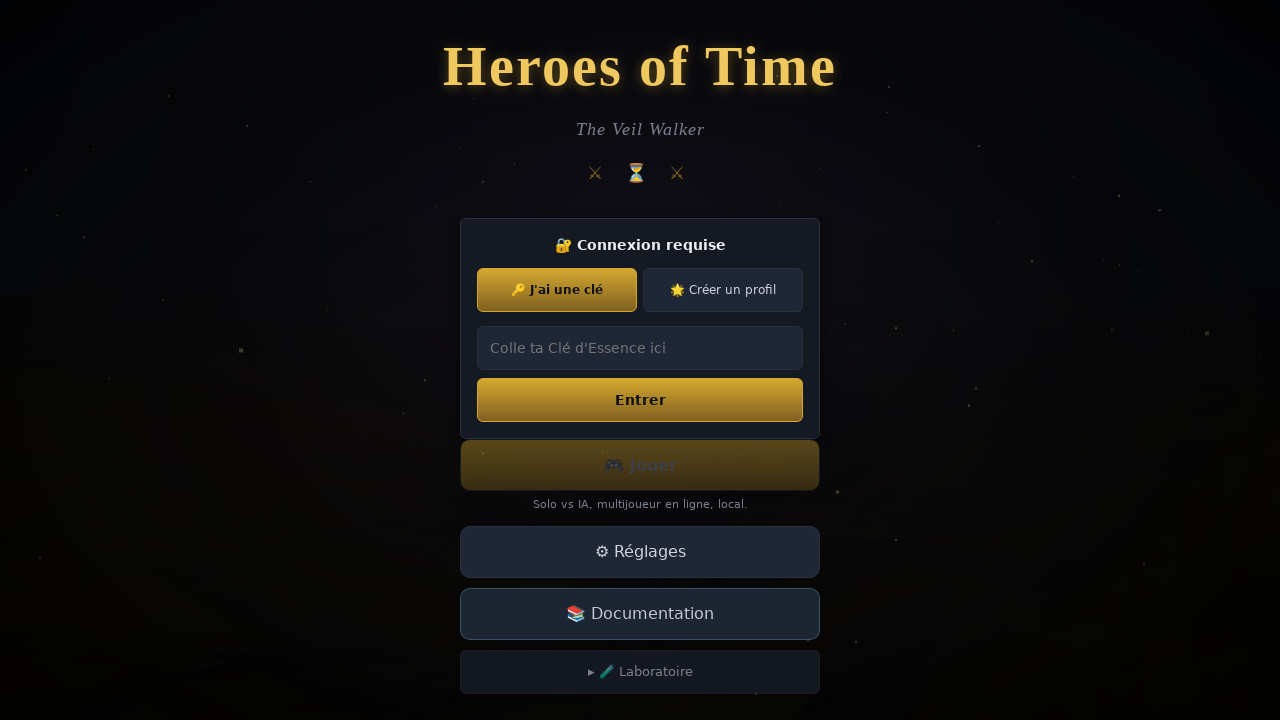

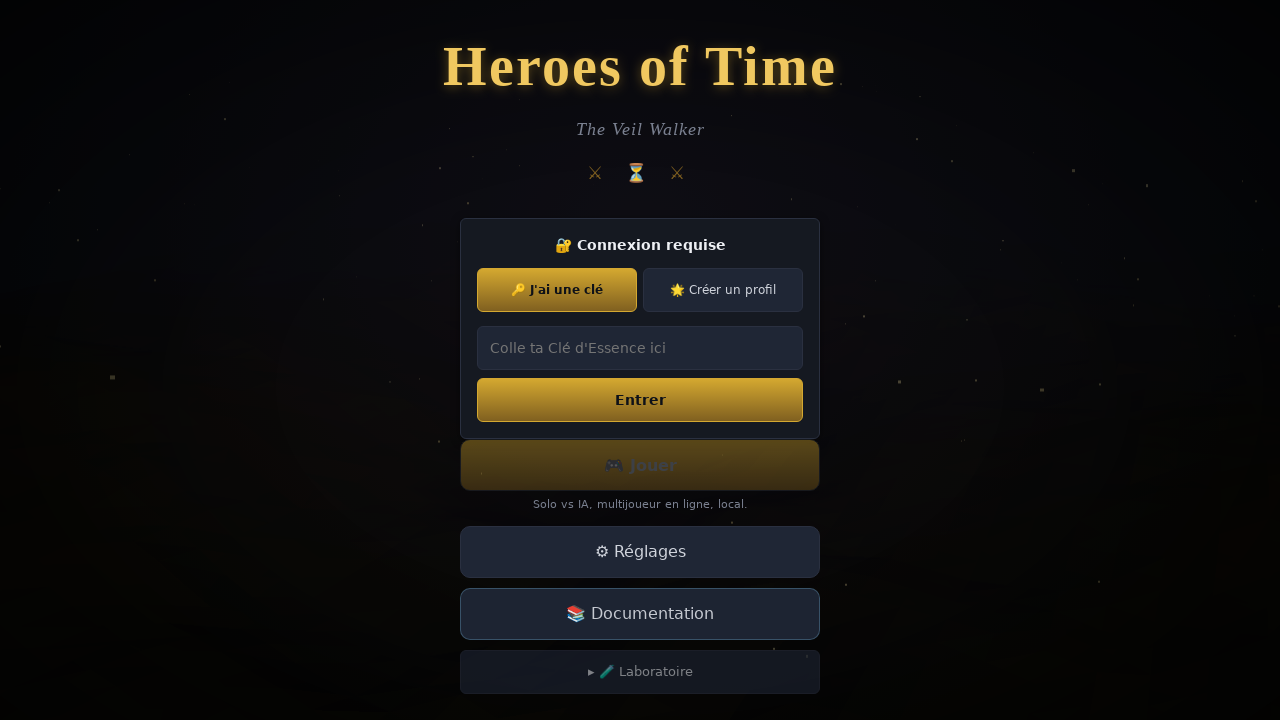